Tests multi-tab browser functionality by clicking buttons that open new tabs, switching between tabs, and verifying page content loads correctly across three browser tabs.

Starting URL: https://v1.training-support.net/selenium/tab-opener

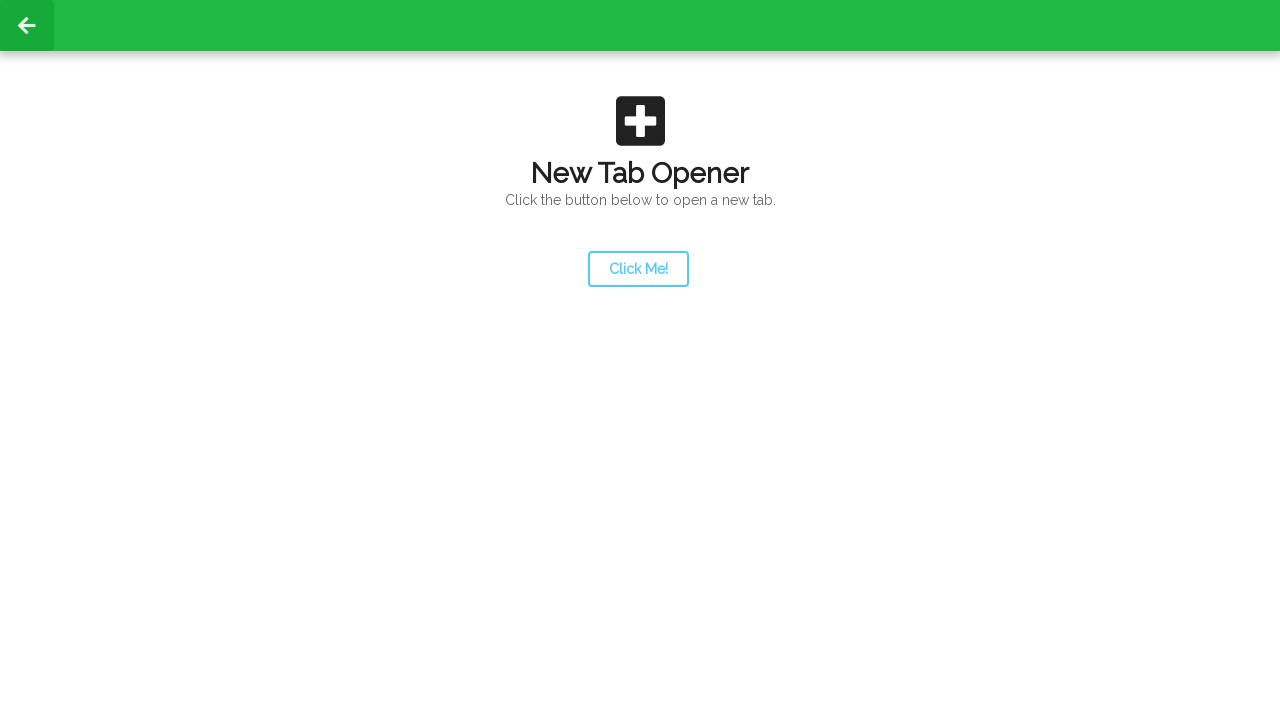

Clicked launcher button to open new tab at (638, 269) on #launcher
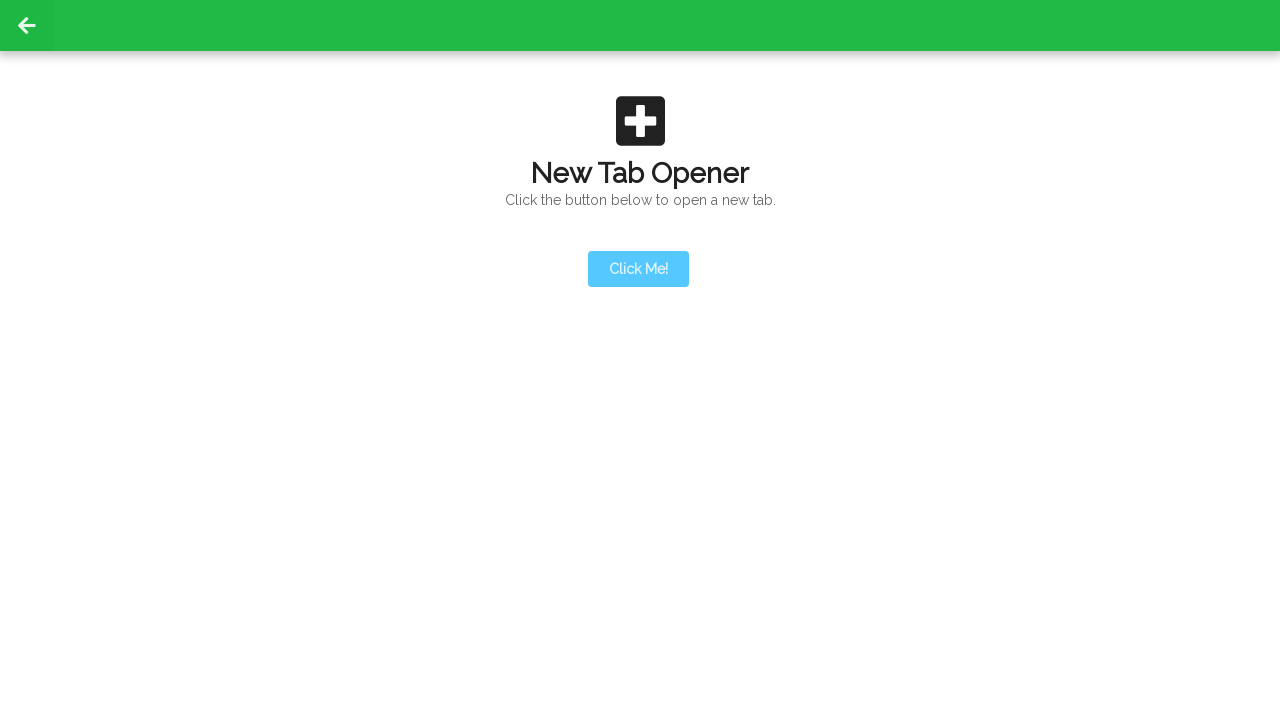

Second tab opened and captured
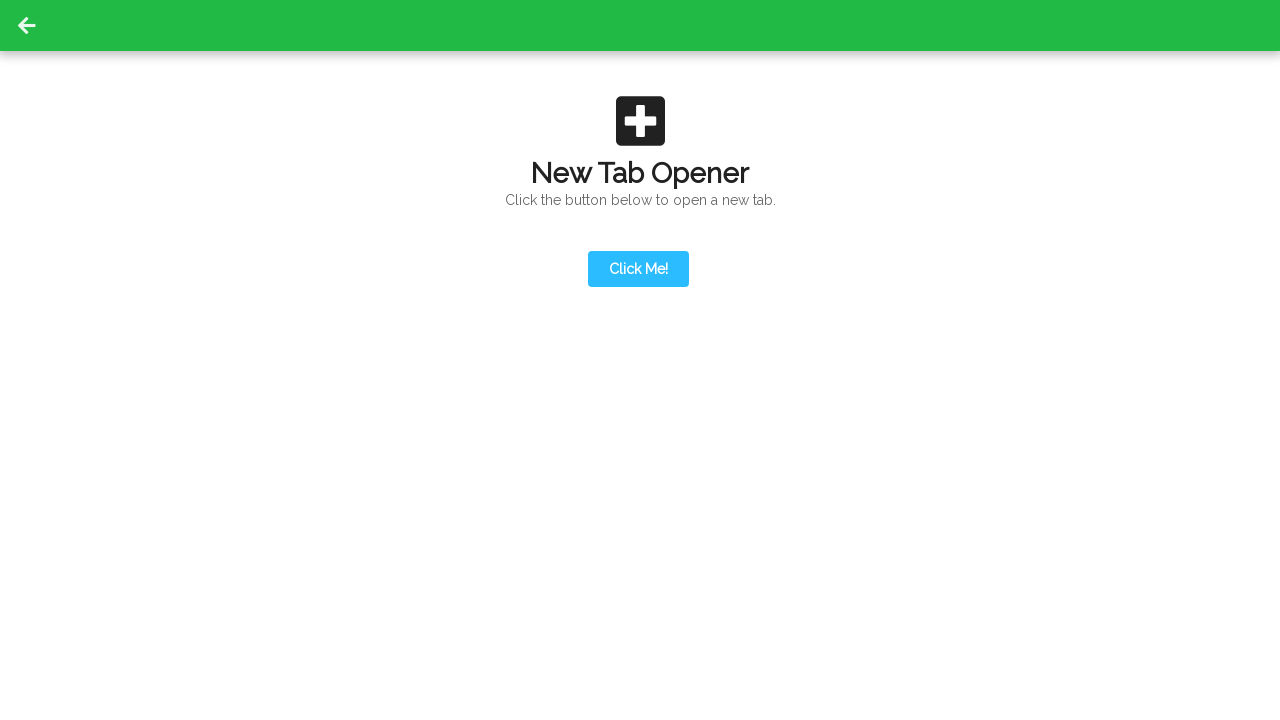

Action button on second tab loaded and visible
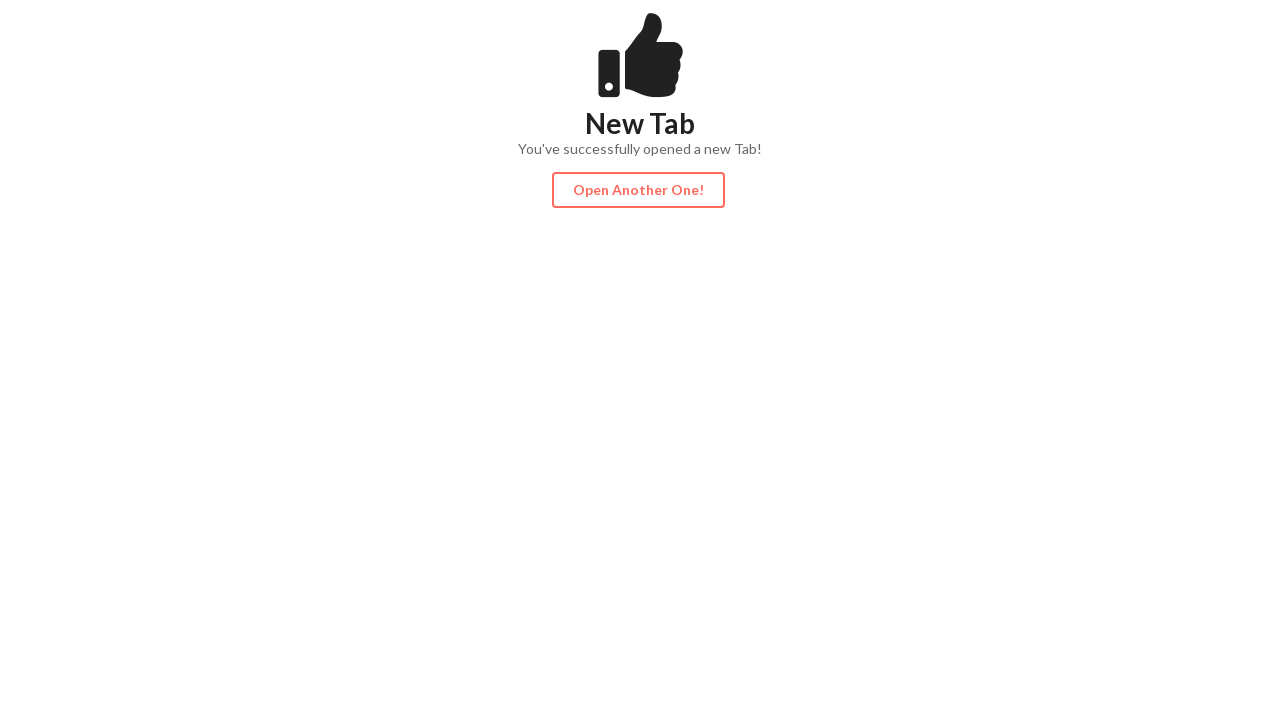

Clicked action button on second tab to open third tab at (638, 190) on #actionButton
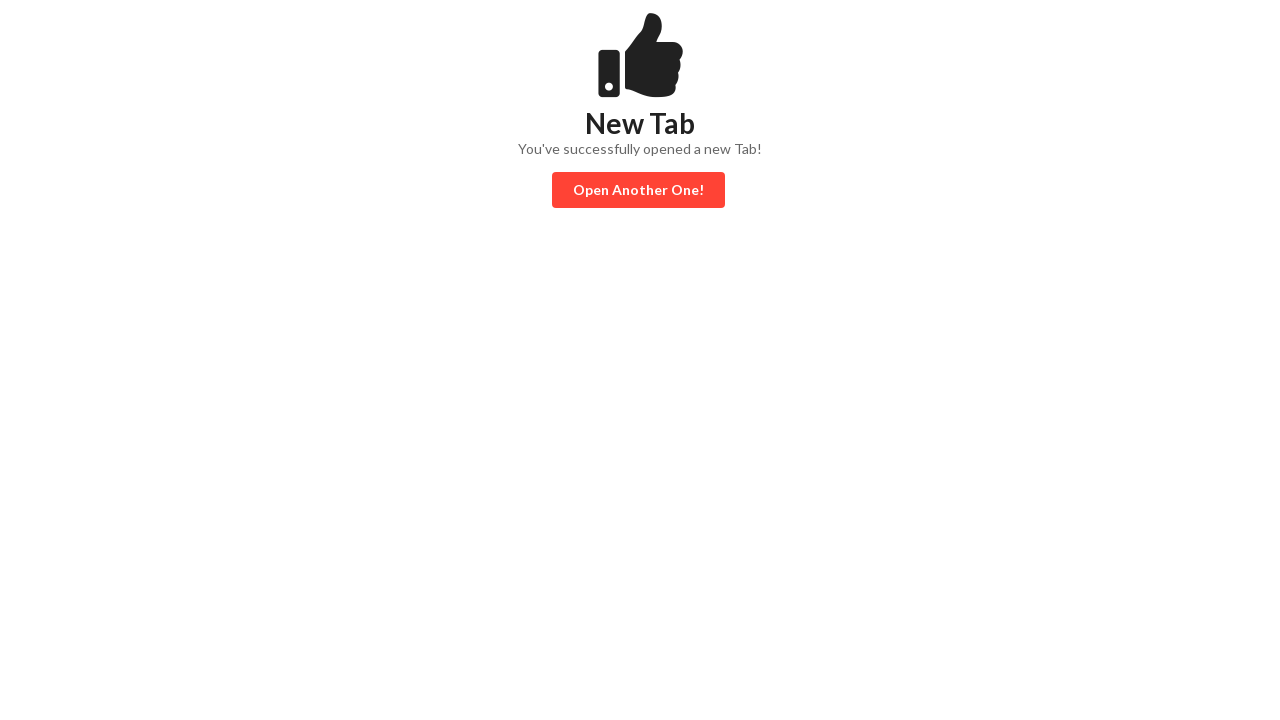

Content on third tab loaded and visible
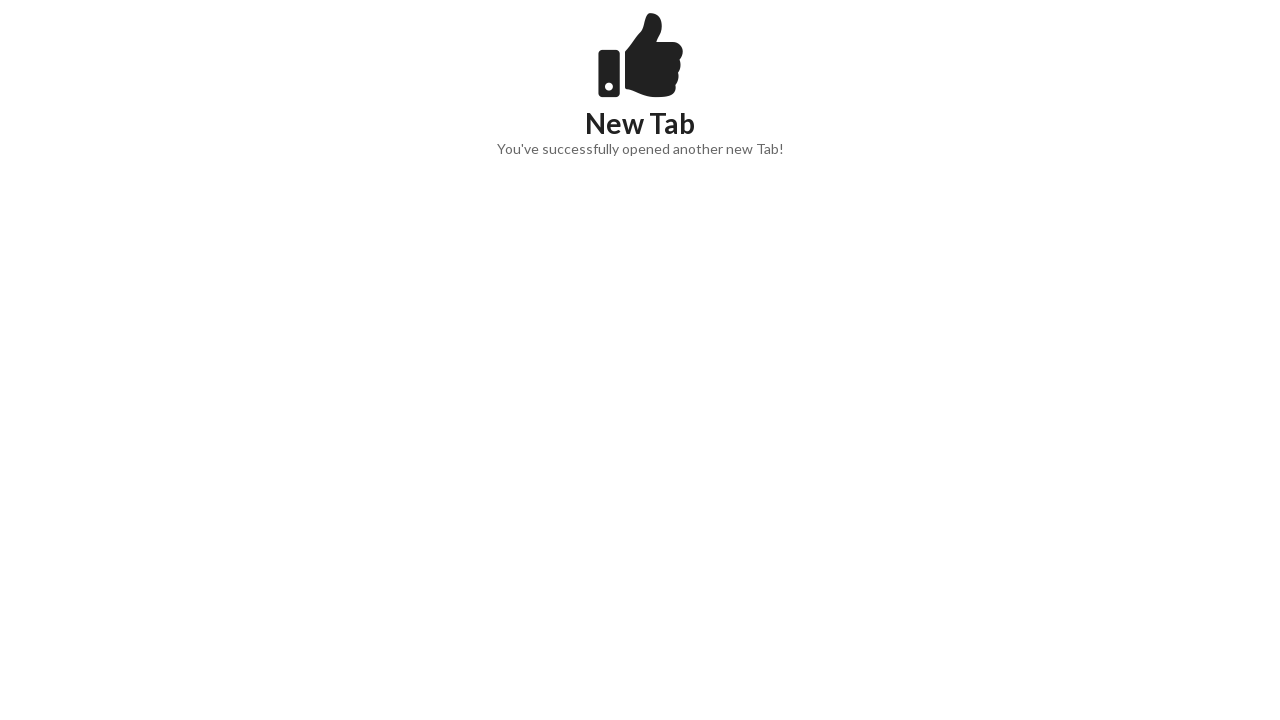

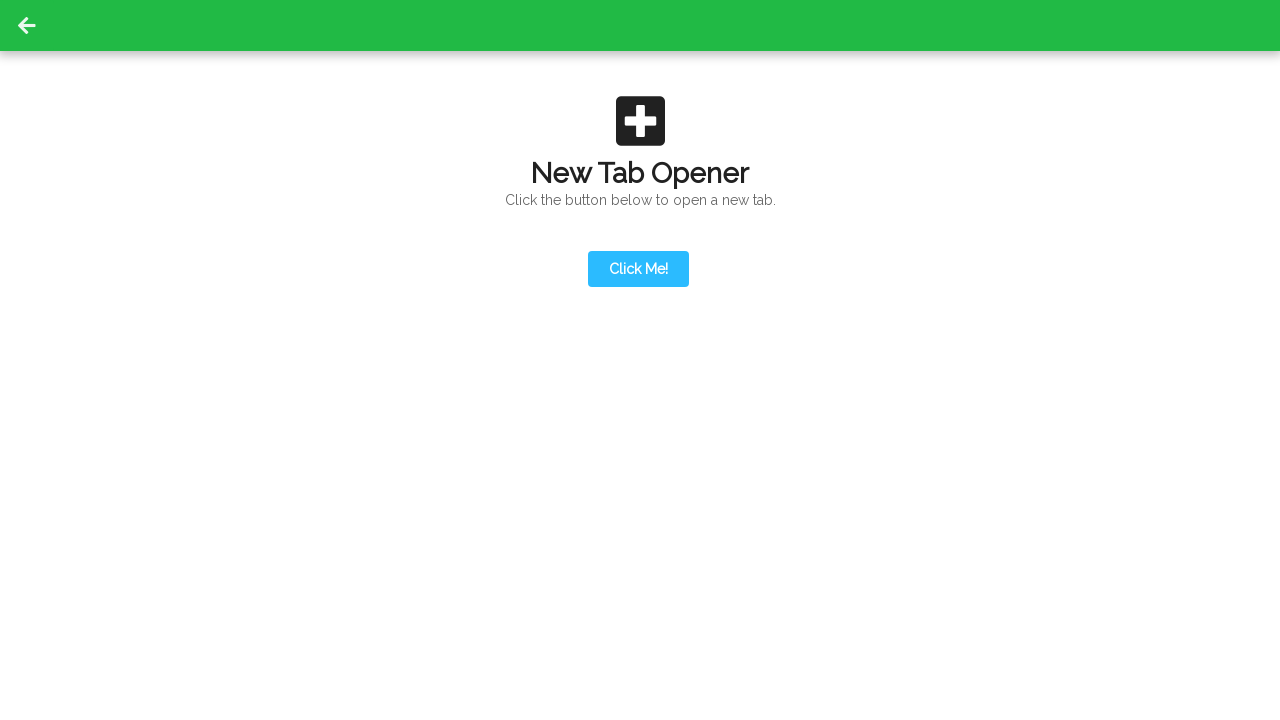